Tests the load delay functionality by navigating to the Load Delay page and clicking a button that appears after a delay

Starting URL: http://uitestingplayground.com/

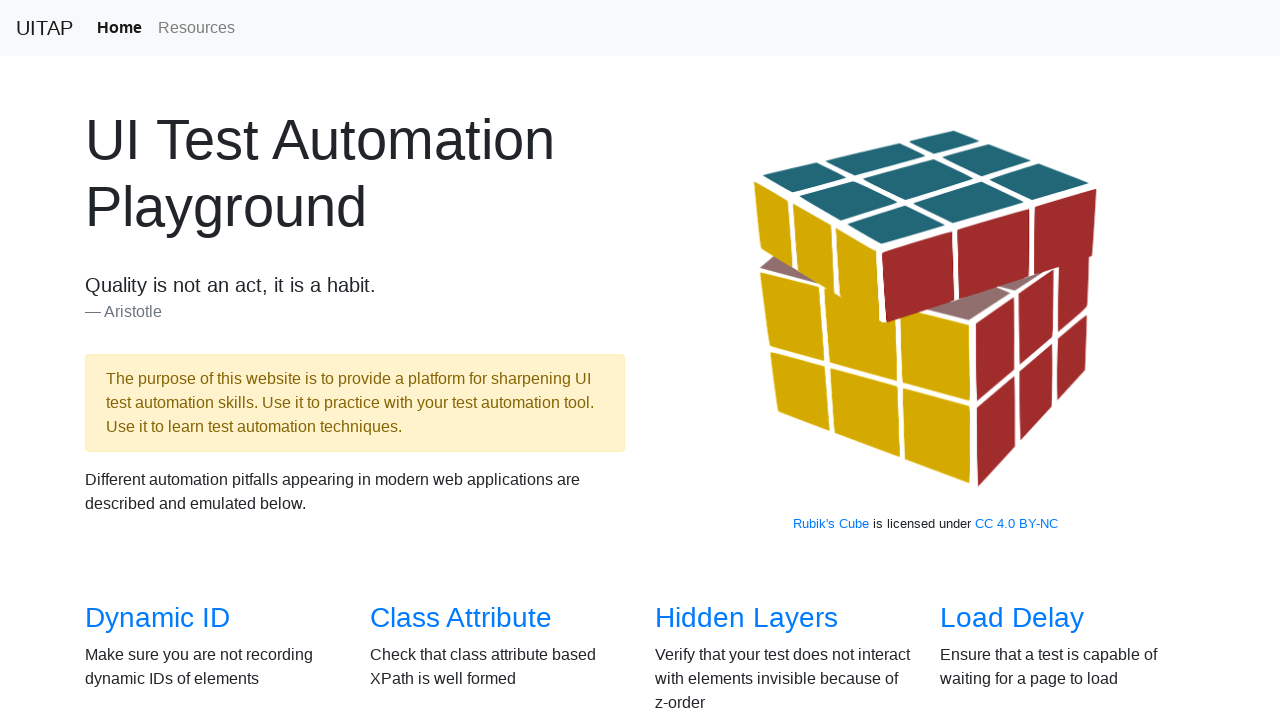

Clicked on Load Delay link at (1012, 618) on text=Load Delay
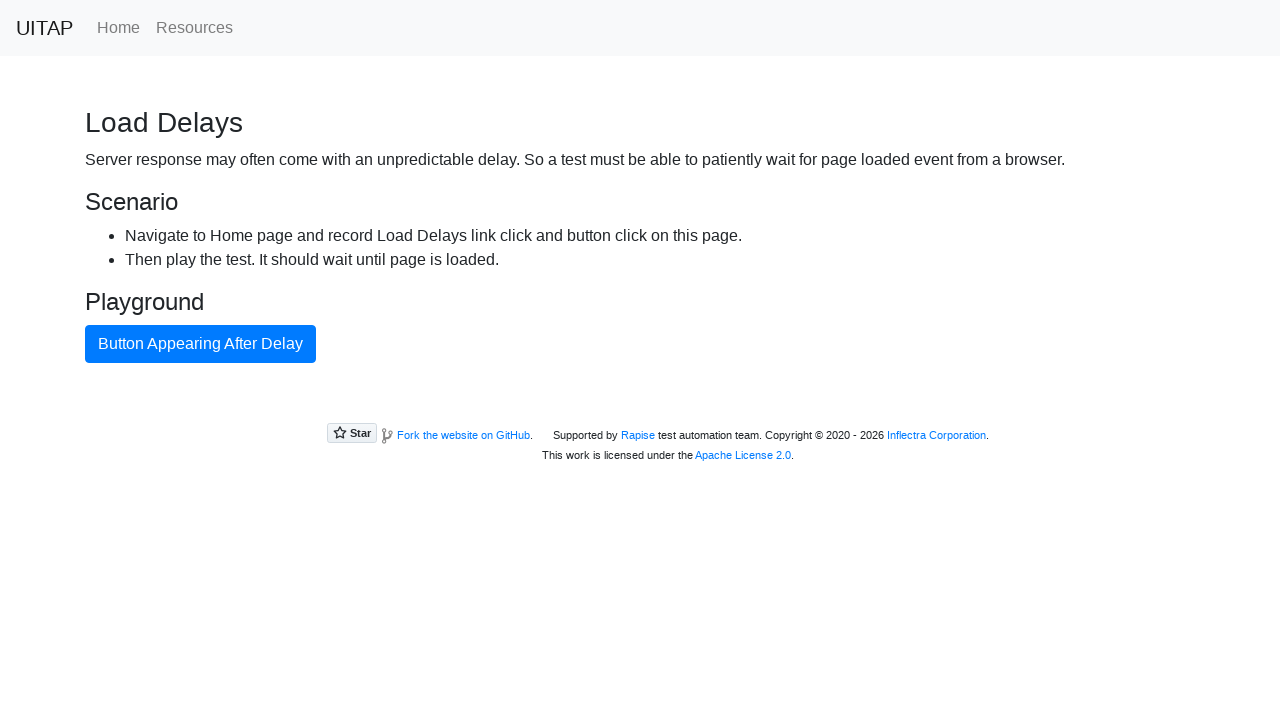

Clicked on the button that appears after delay at (200, 344) on text=Button Appearing After Delay
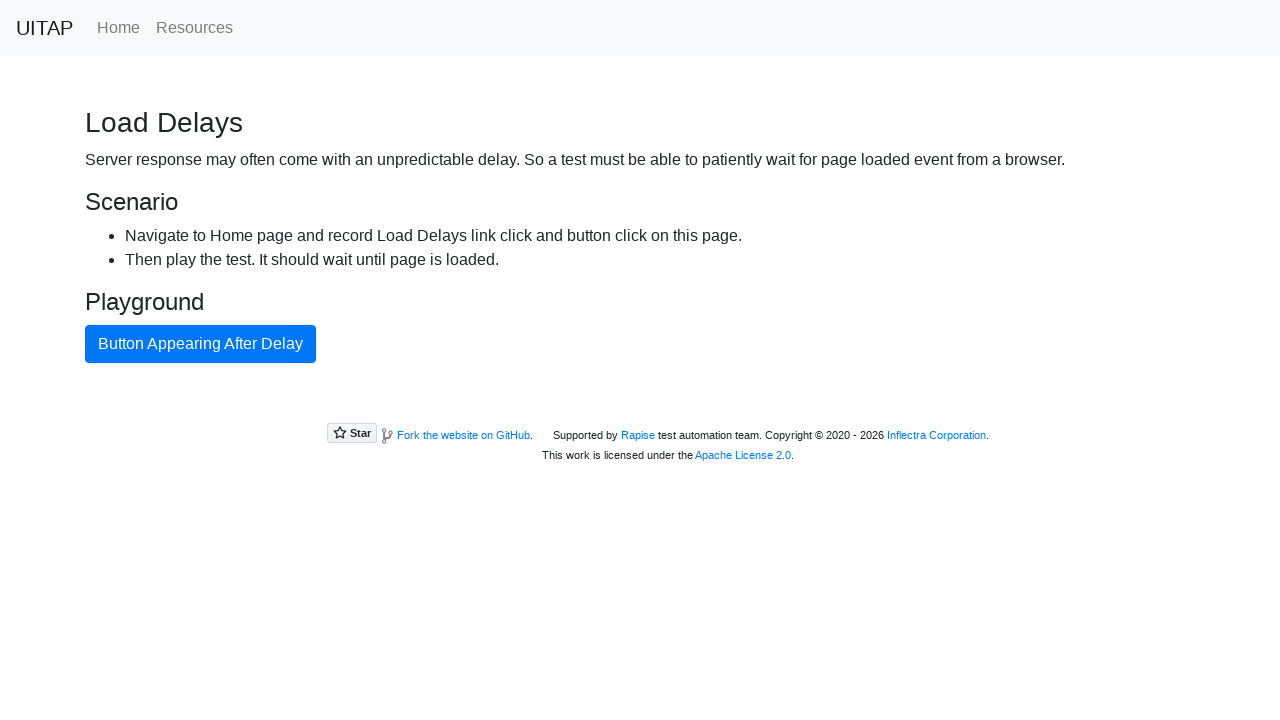

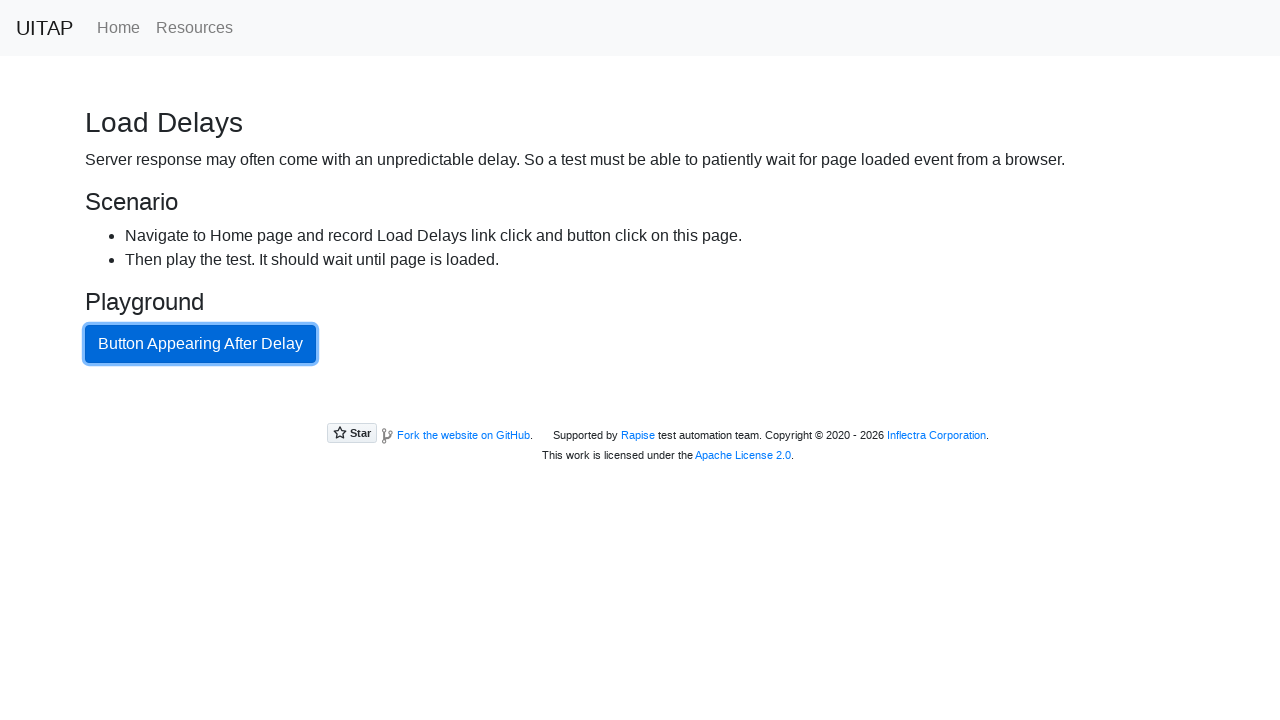